Opens the DemoQA homepage and verifies the page loads successfully by waiting for the page content to be visible.

Starting URL: https://demoqa.com/

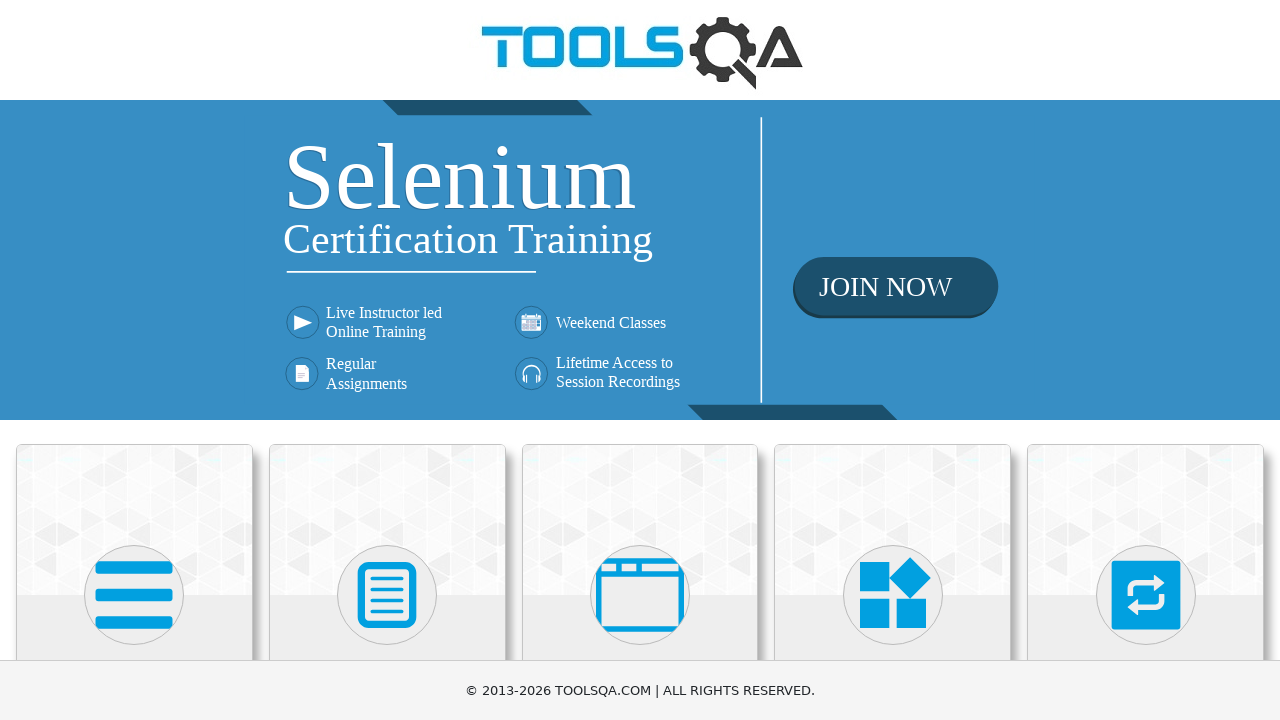

Navigated to DemoQA homepage at https://demoqa.com/
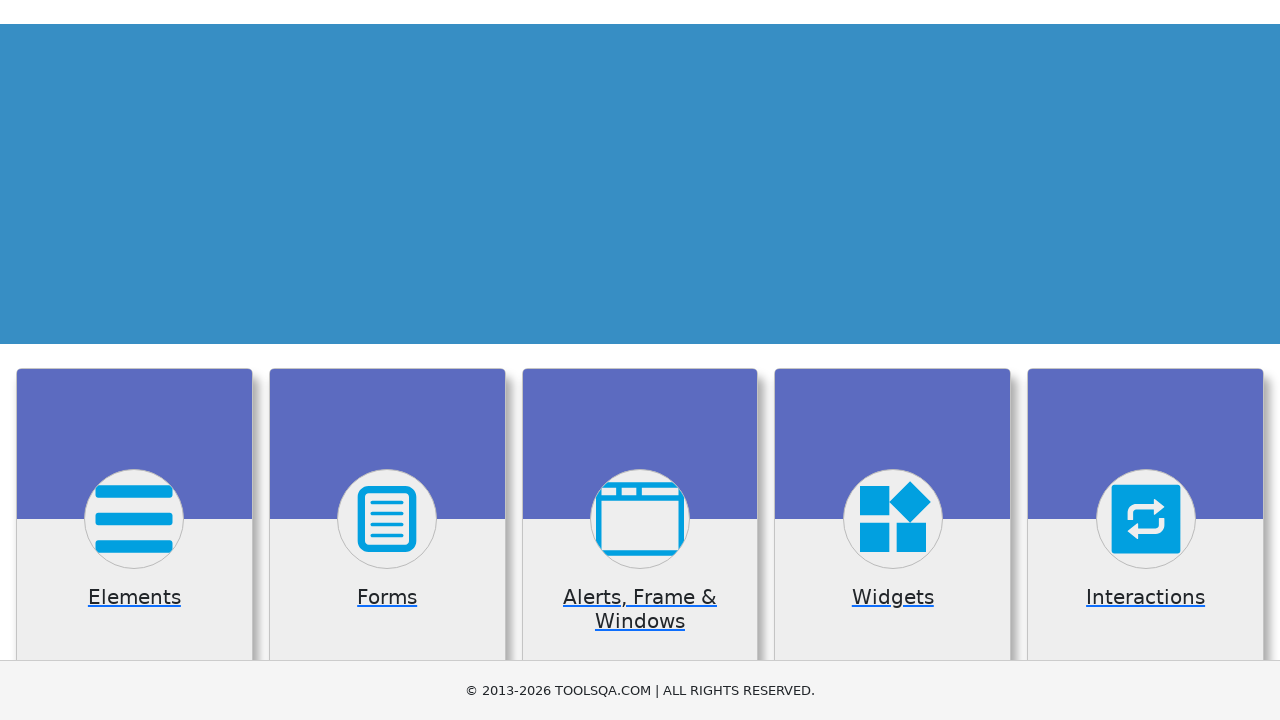

DemoQA homepage loaded successfully - page content is visible
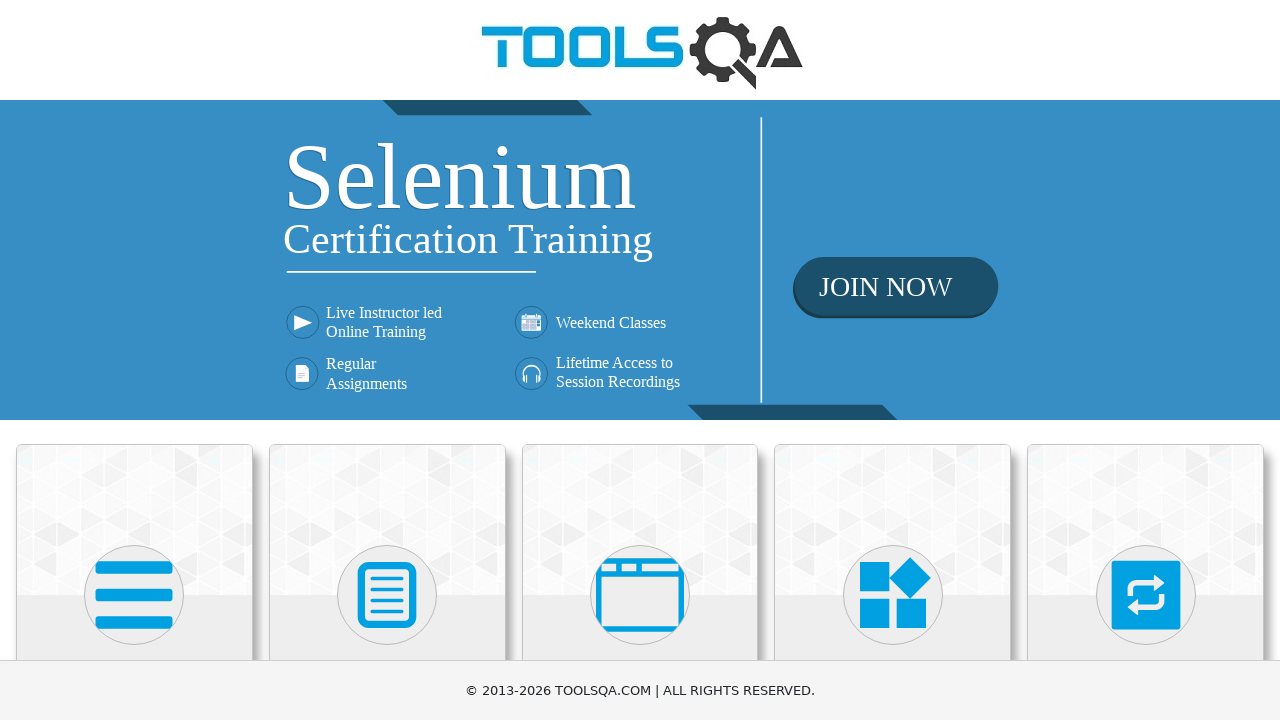

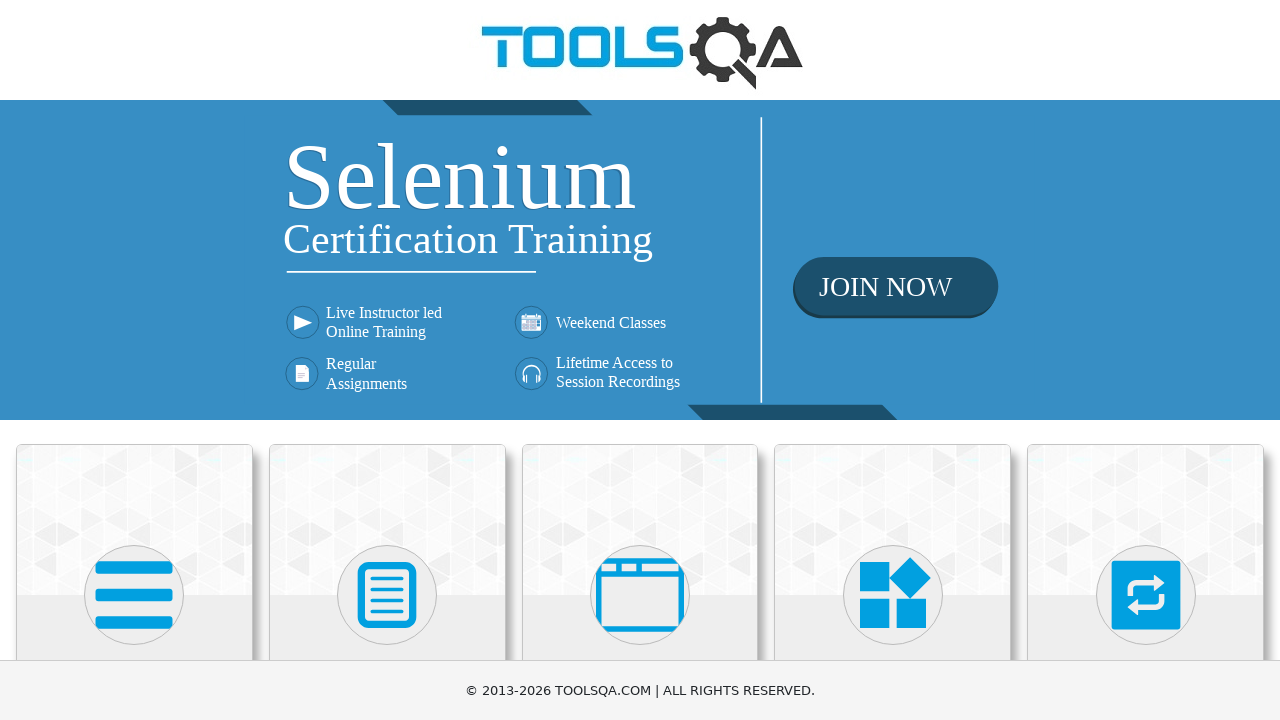